Tests a JavaScript confirm dialog by clicking the confirm button, dismissing the dialog, and verifying the cancel result

Starting URL: http://the-internet.herokuapp.com/javascript_alerts

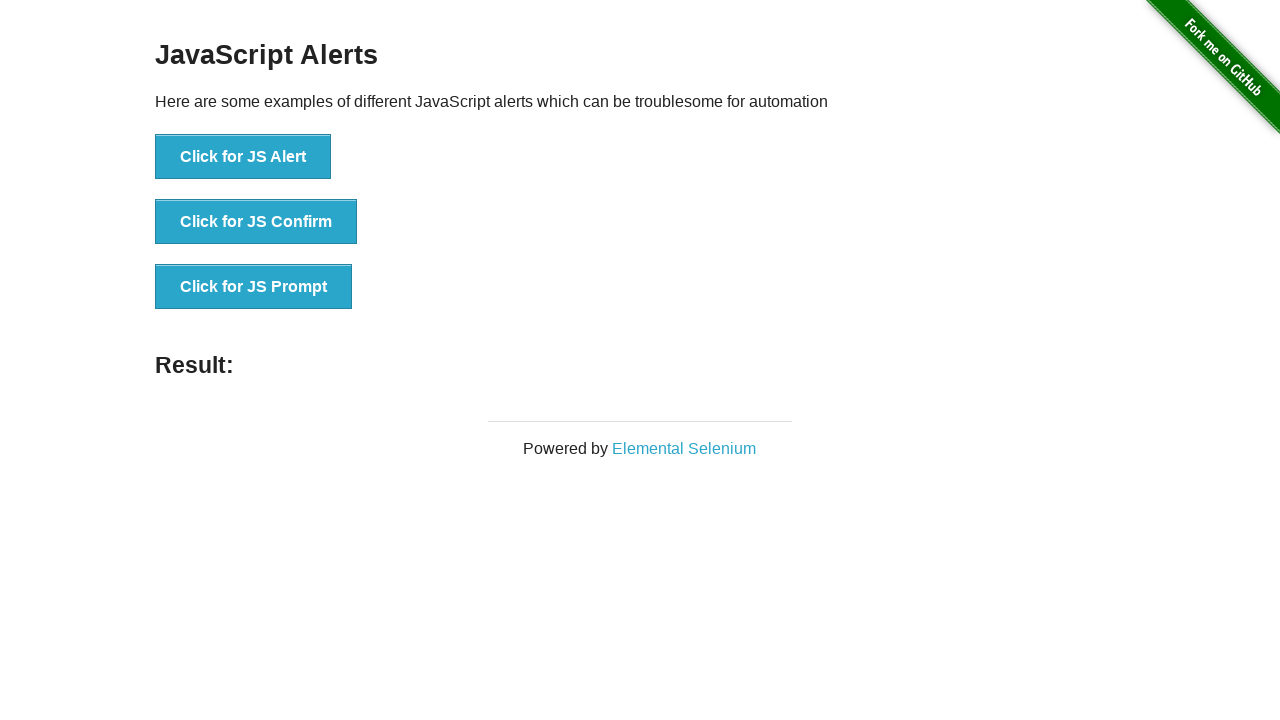

Set up dialog handler to dismiss confirm dialog
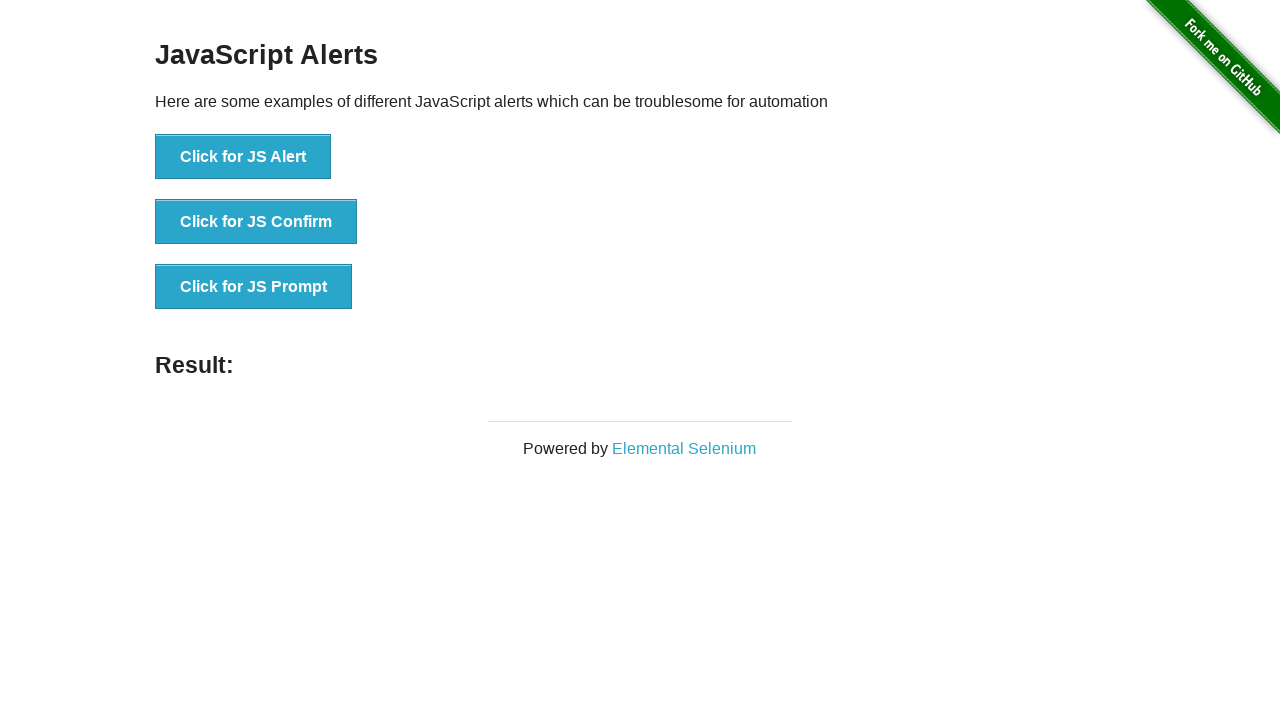

Clicked the JS Confirm button at (256, 222) on [onclick='jsConfirm()']
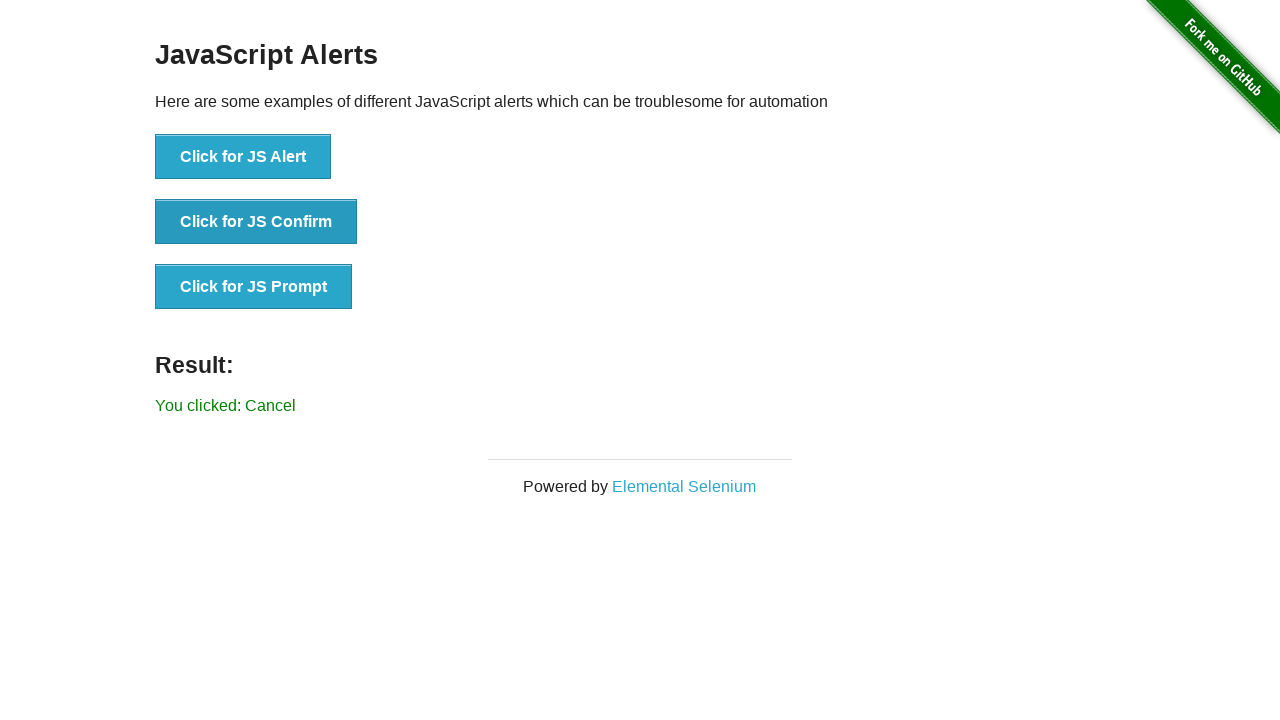

Result element loaded after confirming dialog
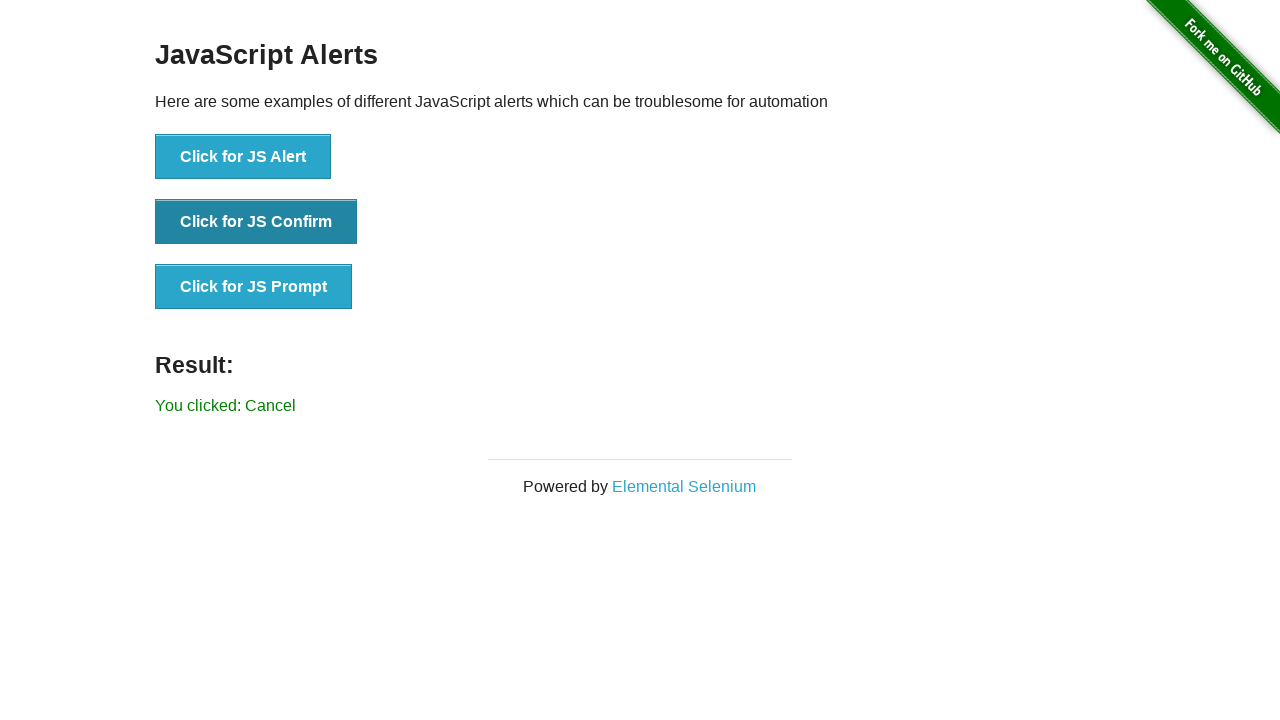

Retrieved result text from page
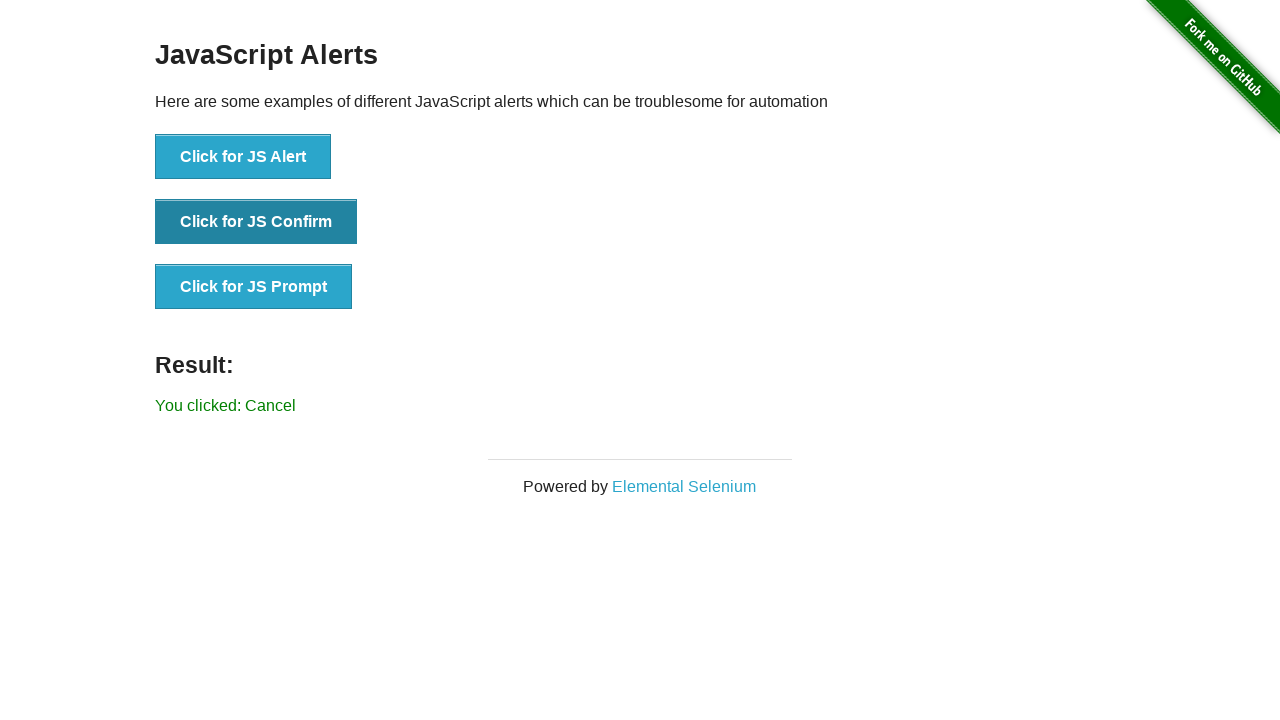

Verified result text matches expected cancel message
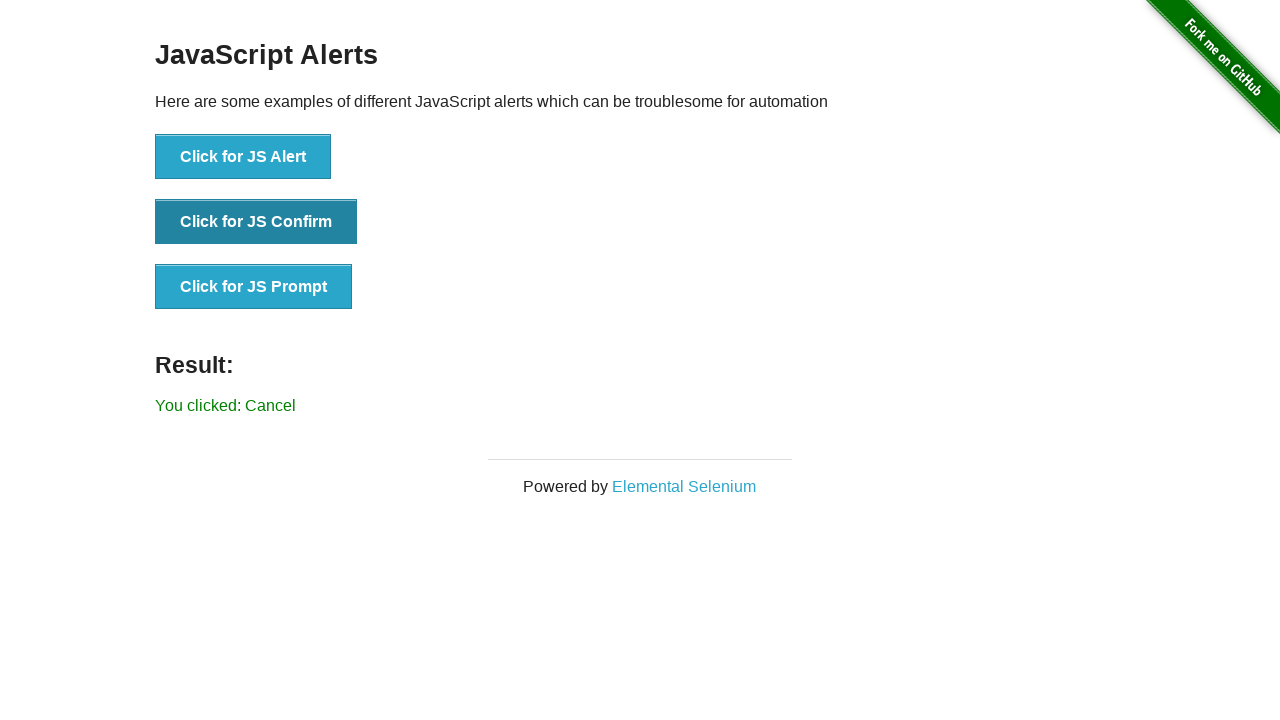

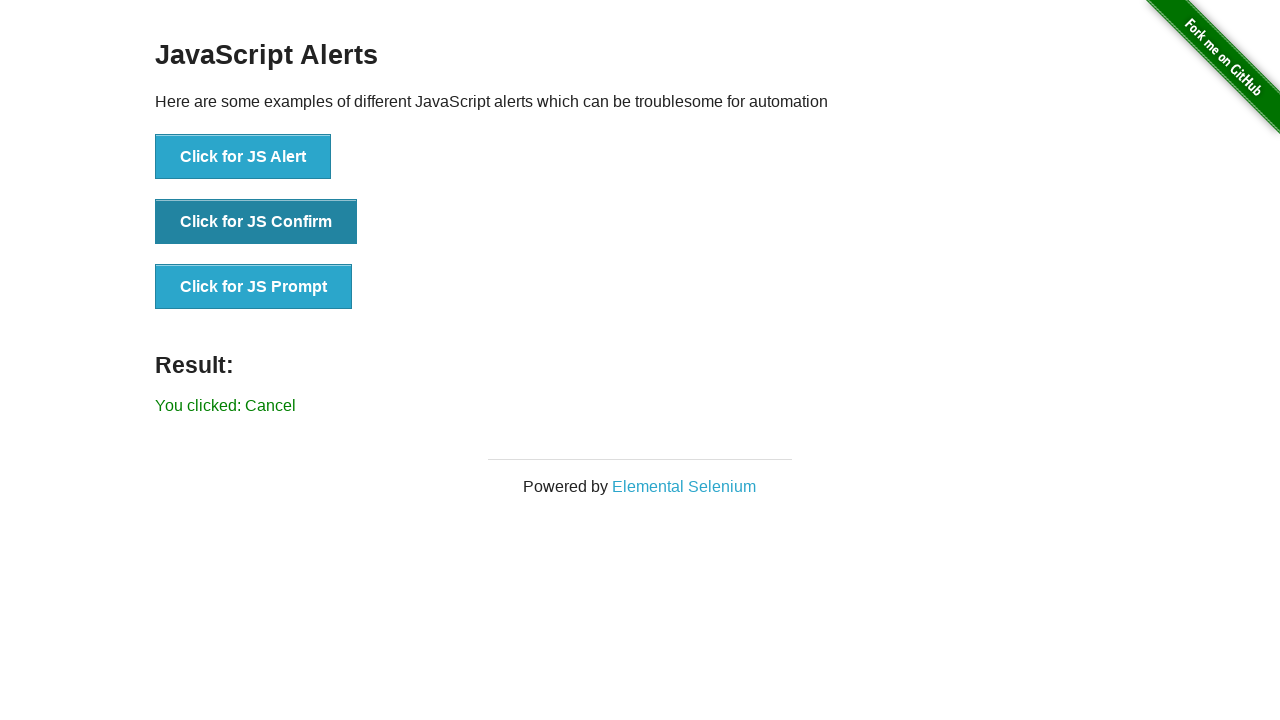